Tests the search functionality on Python.org by entering "pycon" in the search box and submitting the search form, then verifying results are found.

Starting URL: https://www.python.org

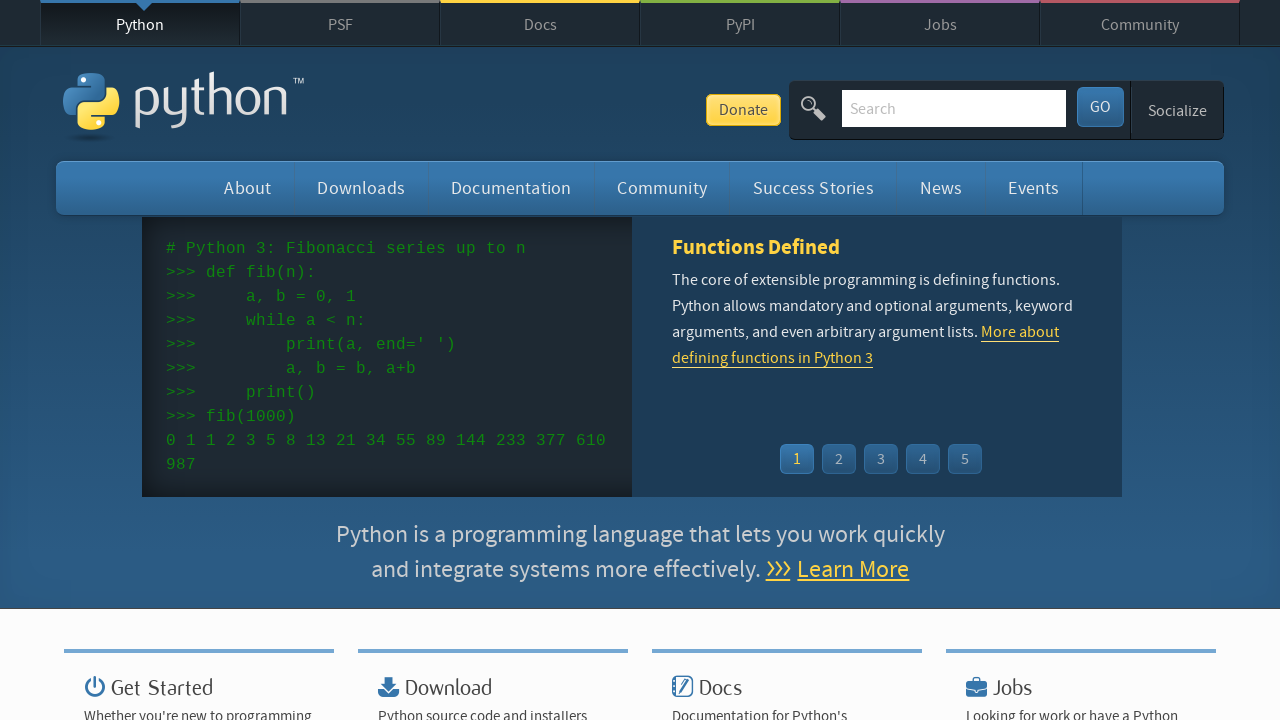

Verified 'Python' is in the page title
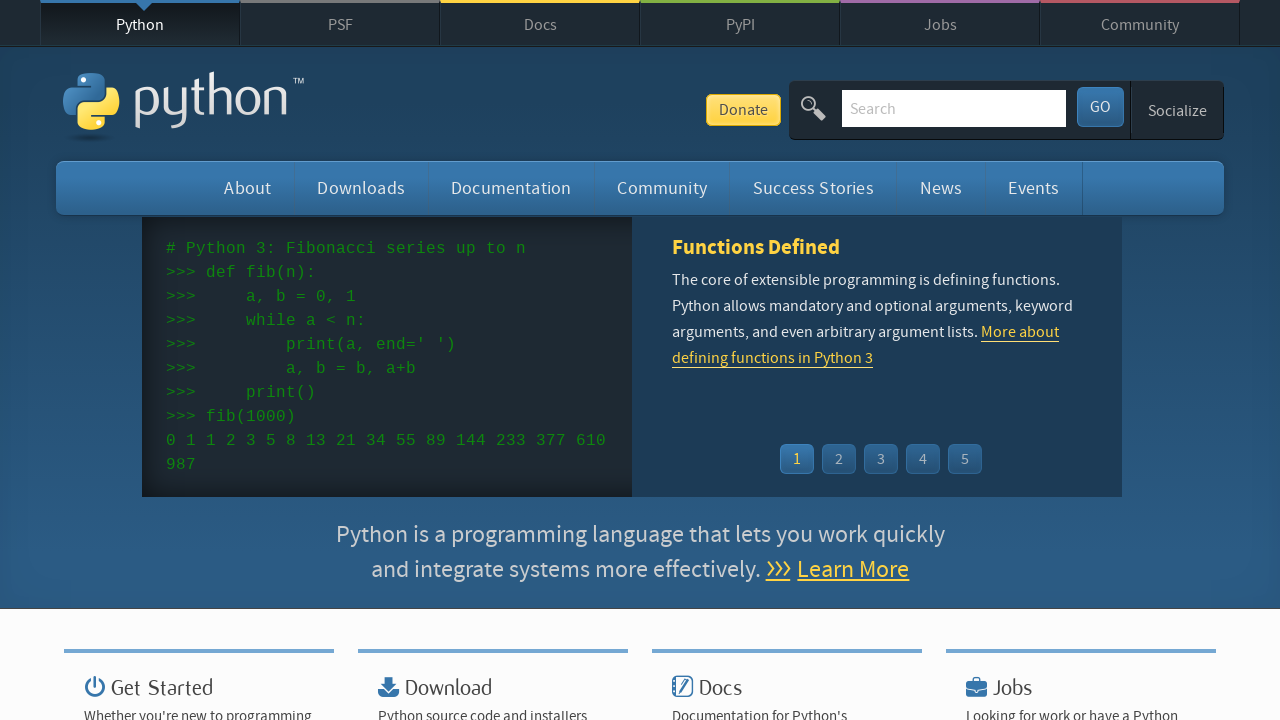

Filled search box with 'pycon' on input[name='q']
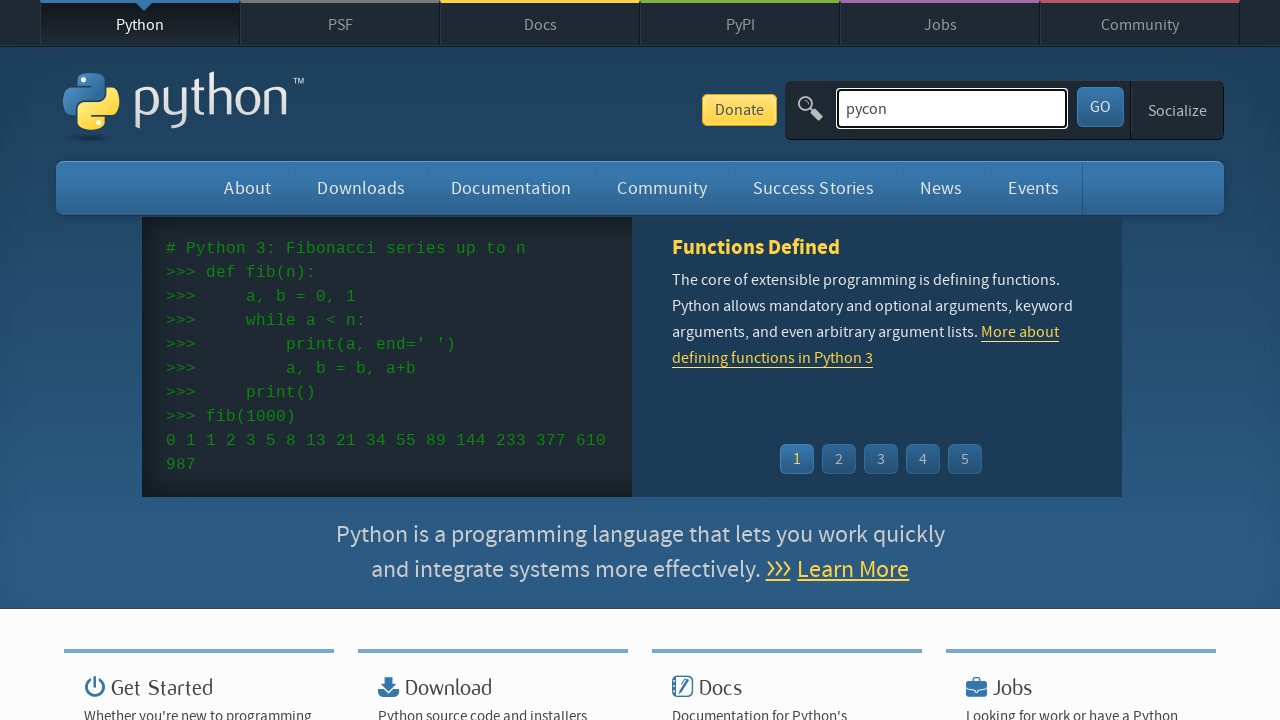

Pressed Enter to submit search query on input[name='q']
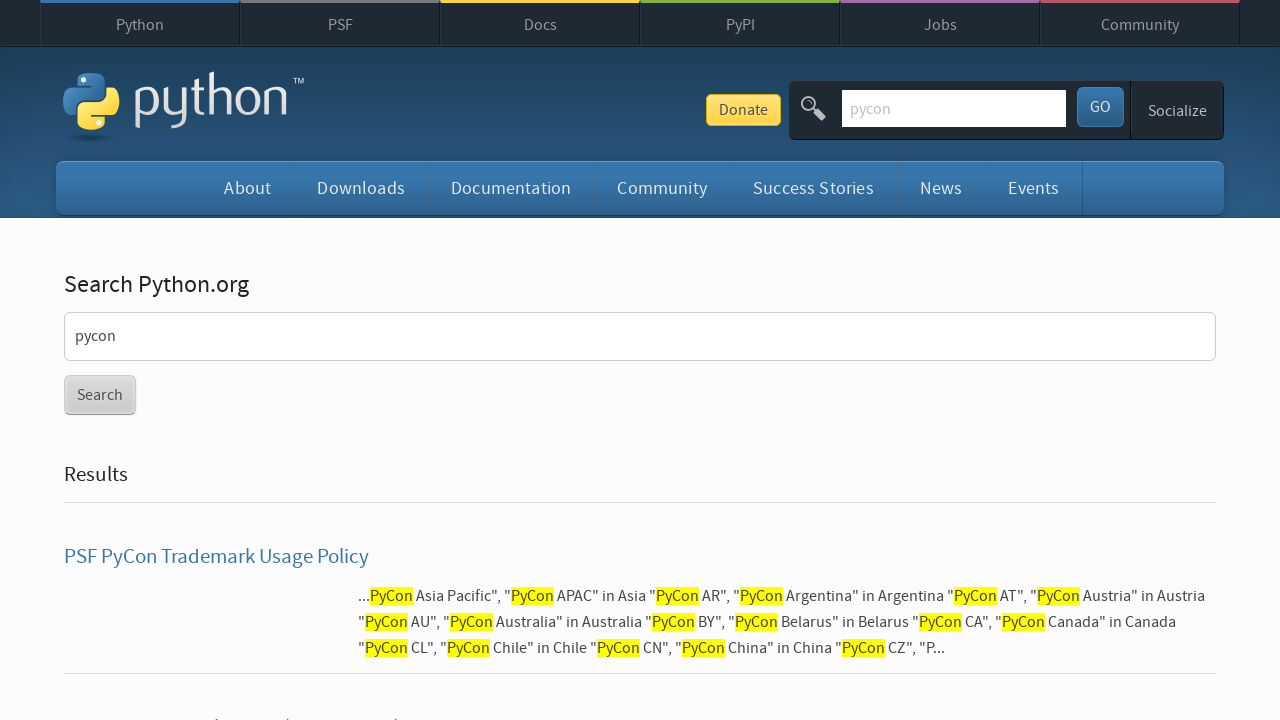

Search results page loaded
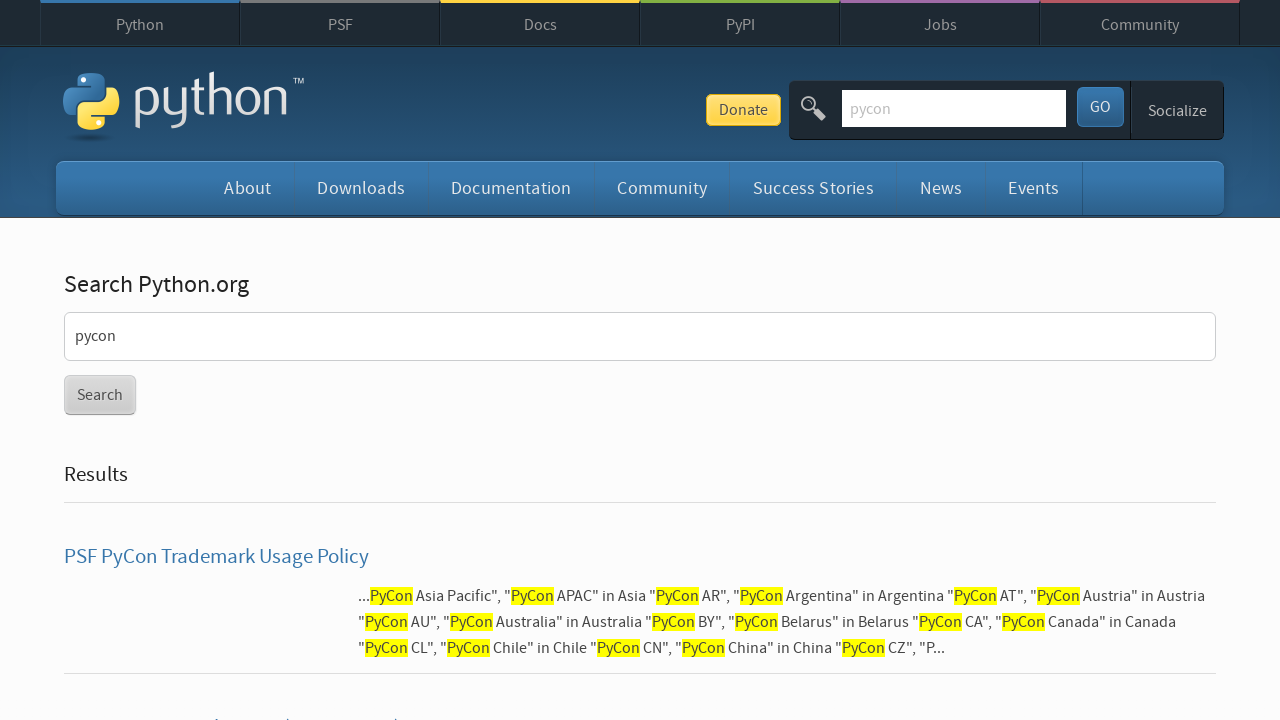

Verified search results were found
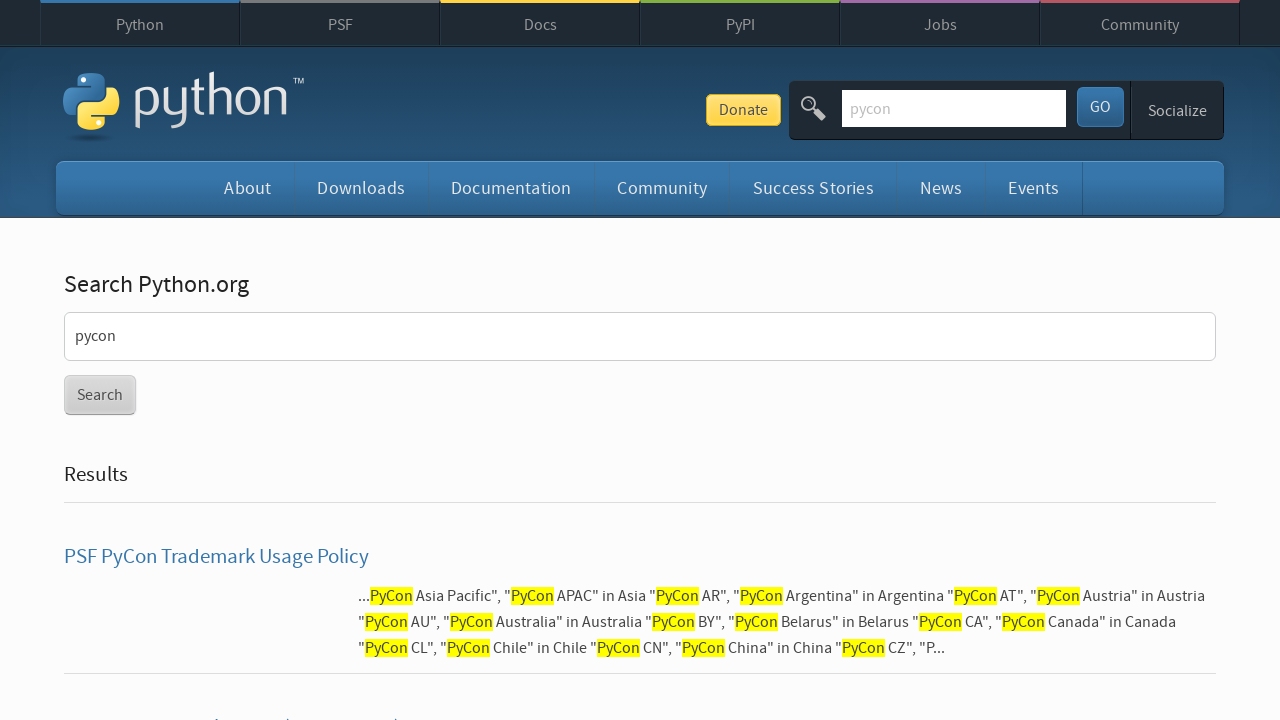

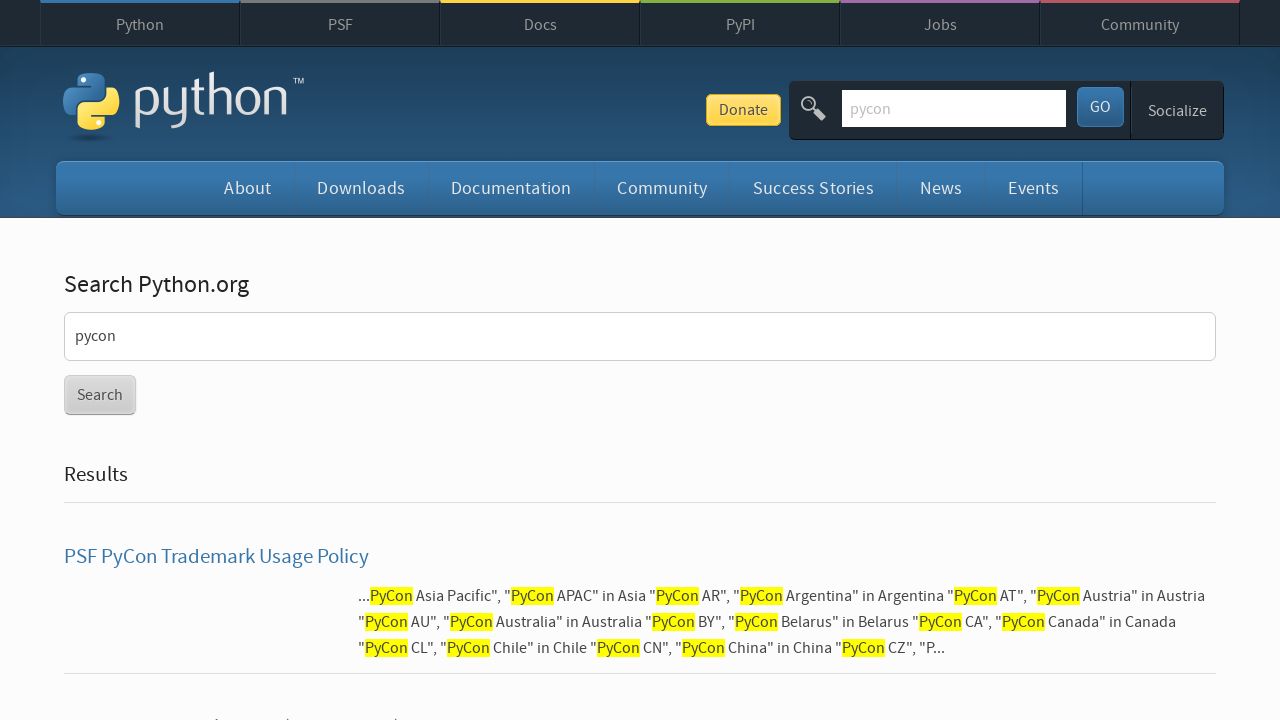